Tests a web form by entering text into a text box and submitting the form, then verifies the response message is displayed

Starting URL: https://www.selenium.dev/selenium/web/web-form.html

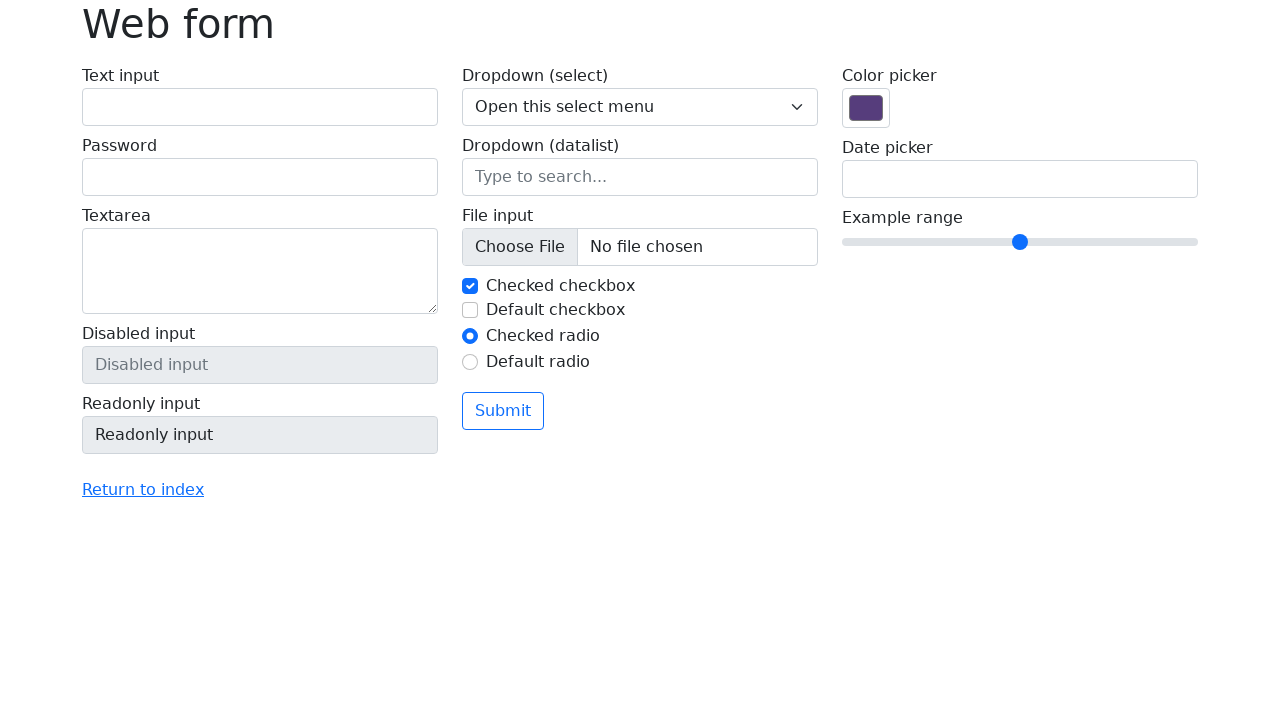

Filled text box with 'Selenium' on input[name='my-text']
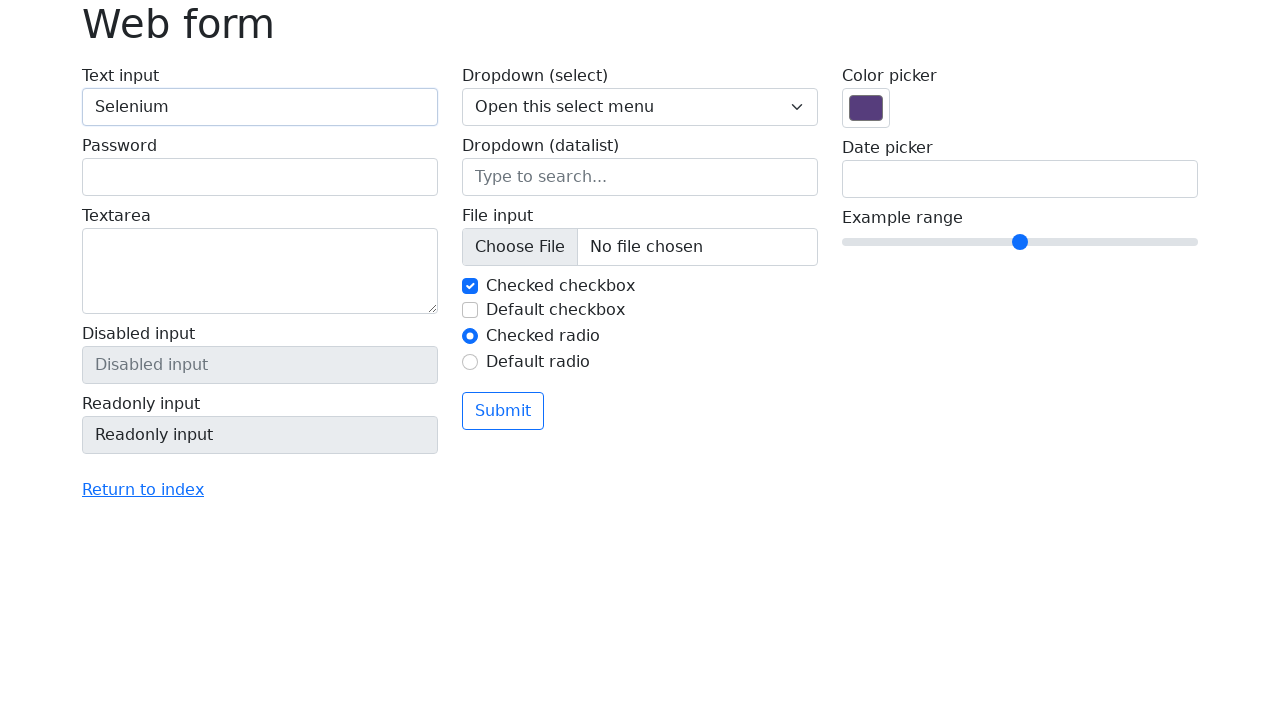

Clicked the submit button at (503, 411) on button
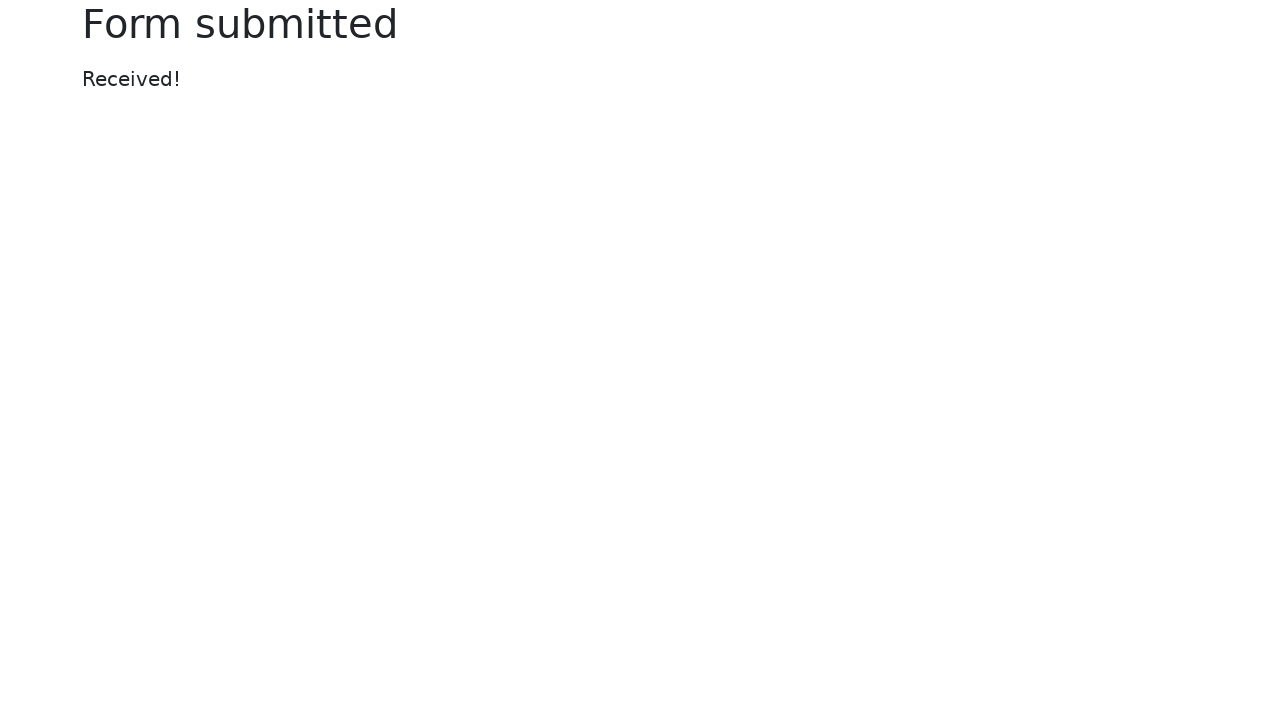

Response message appeared after form submission
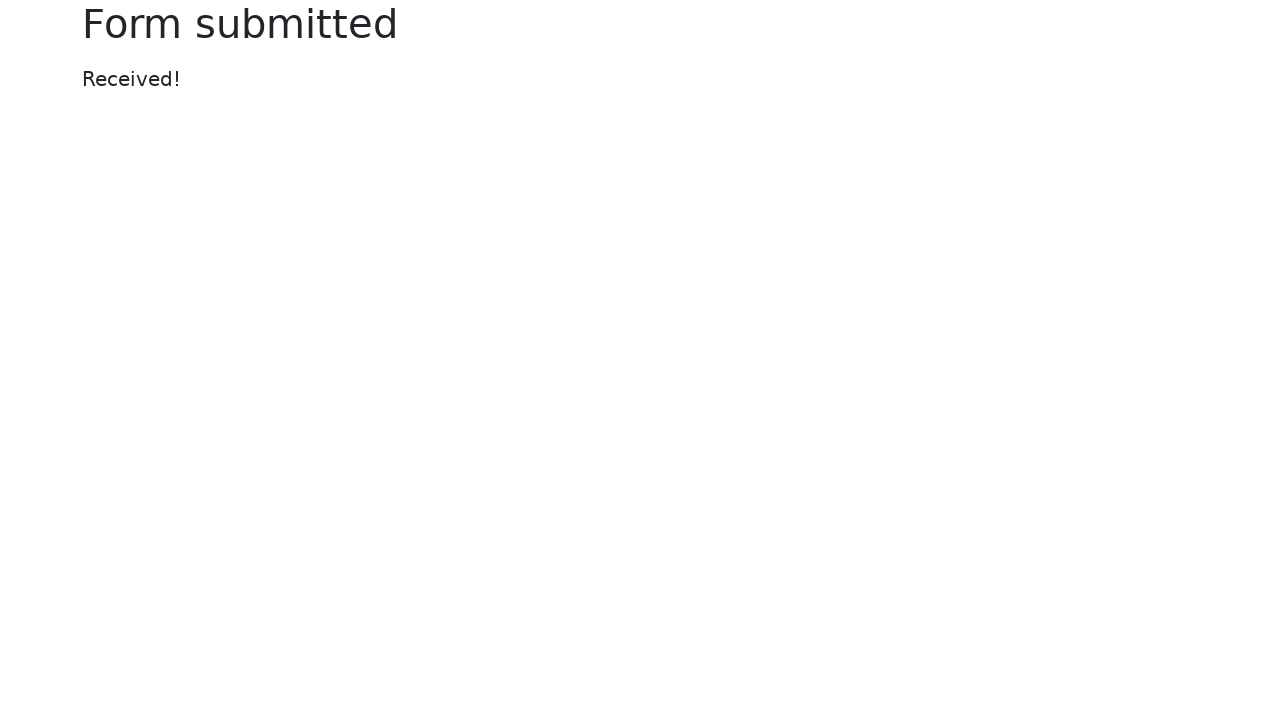

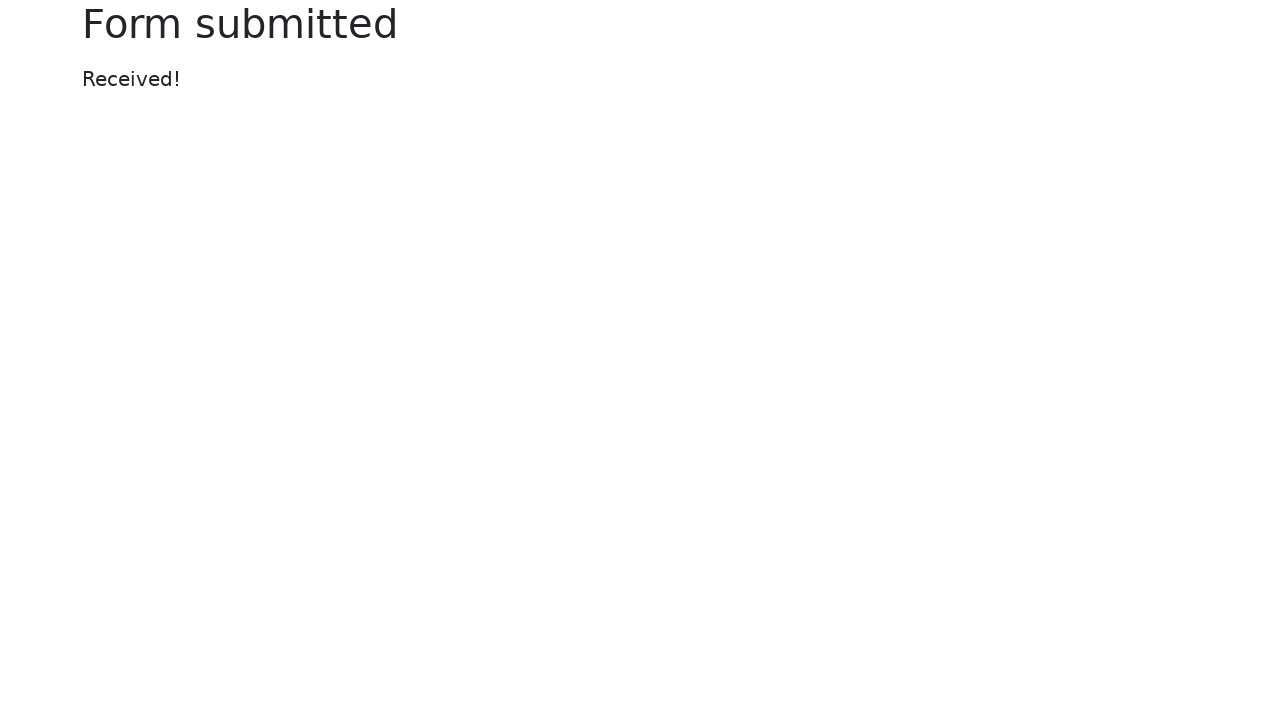